Highlights the login button element on the Sauce Demo site for visual debugging

Starting URL: https://www.saucedemo.com/

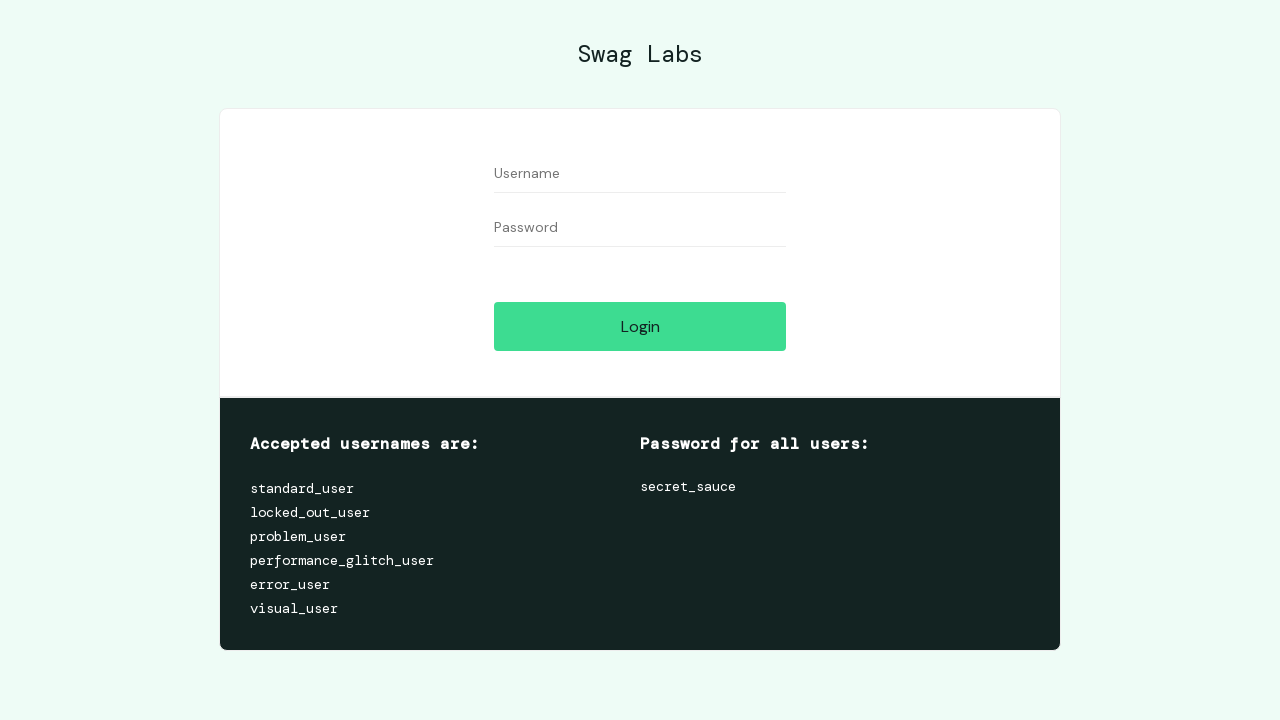

Login button element became visible
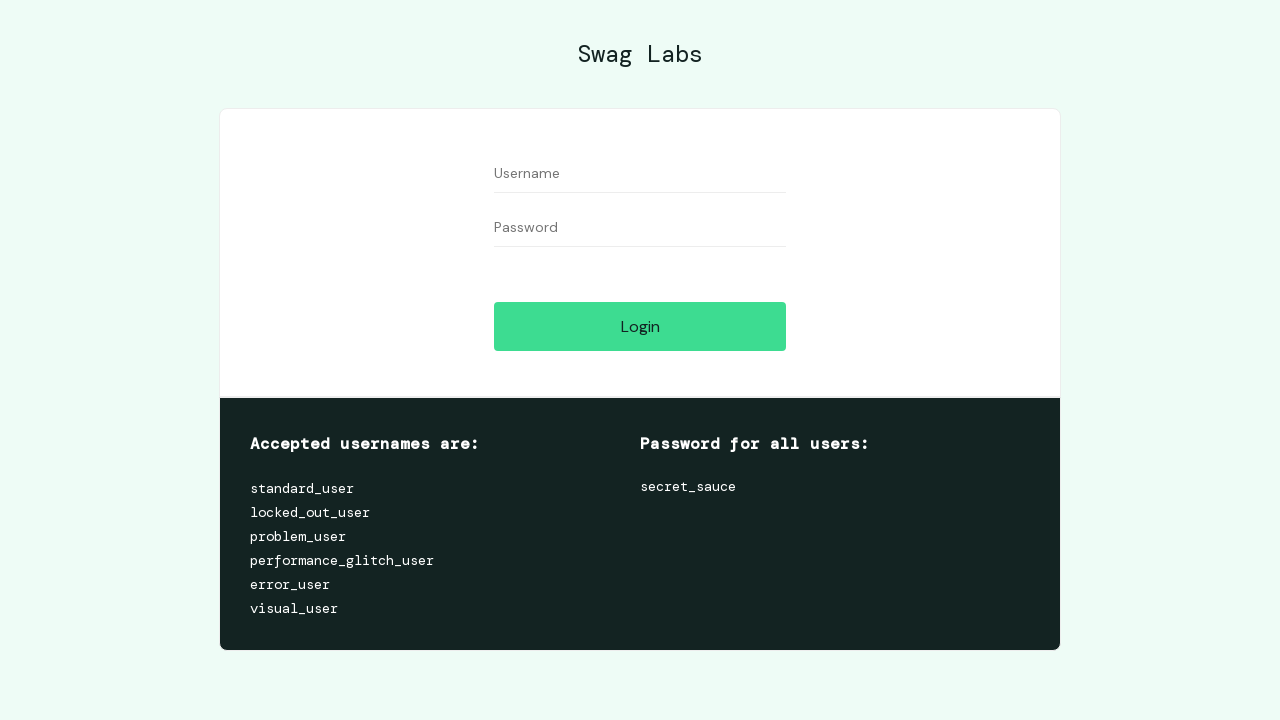

Highlighted the login button element for visual debugging
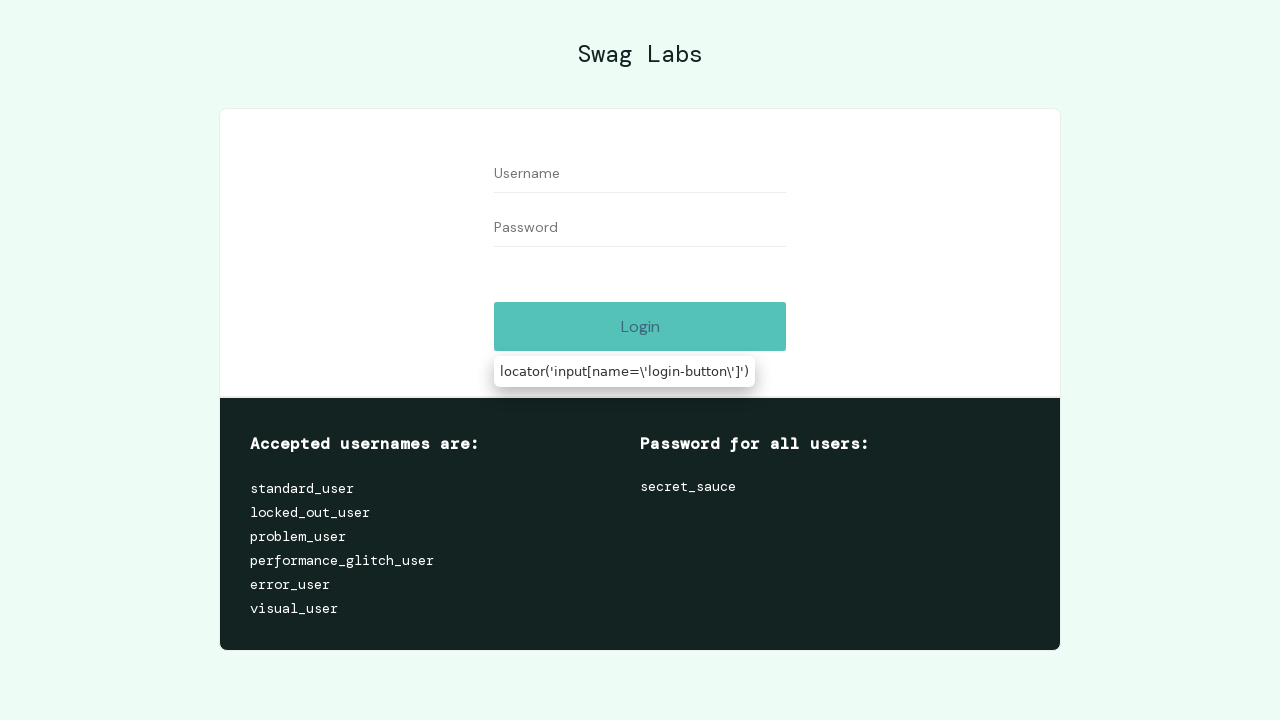

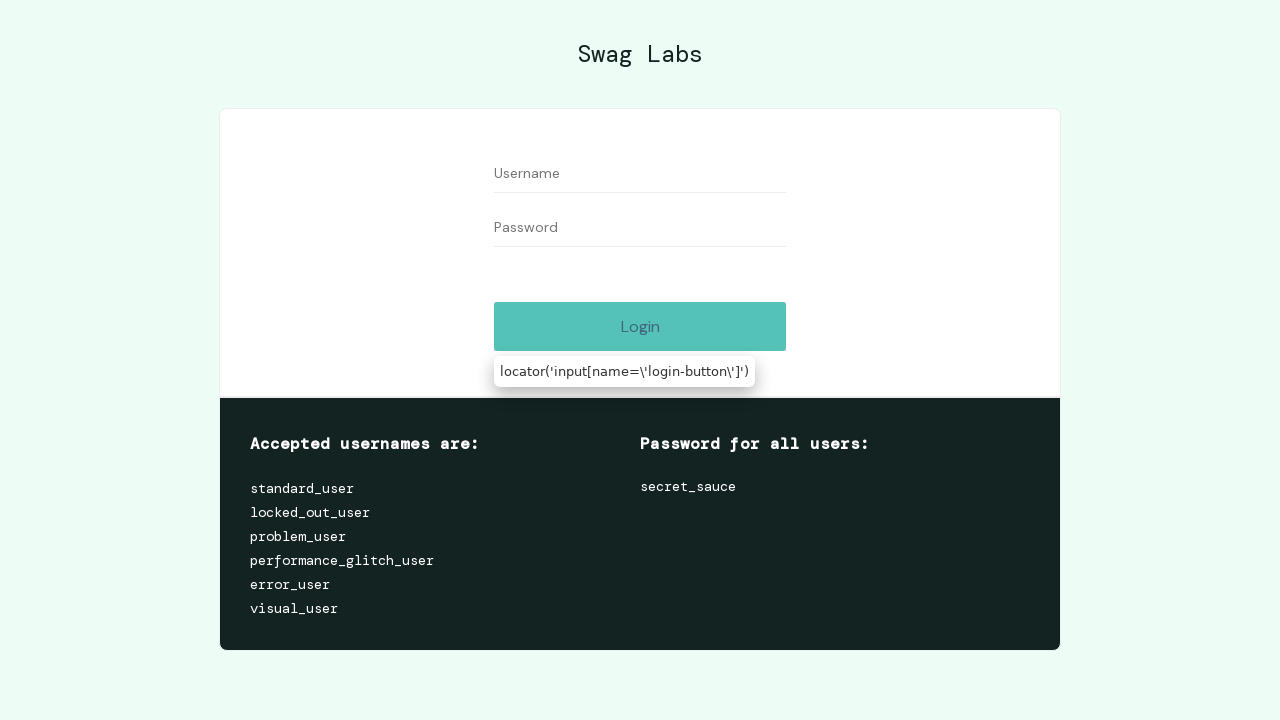